Tests dropdown and multi-select listbox interactions by selecting and unselecting options using different methods (by label, index, and value)

Starting URL: https://omayo.blogspot.com/

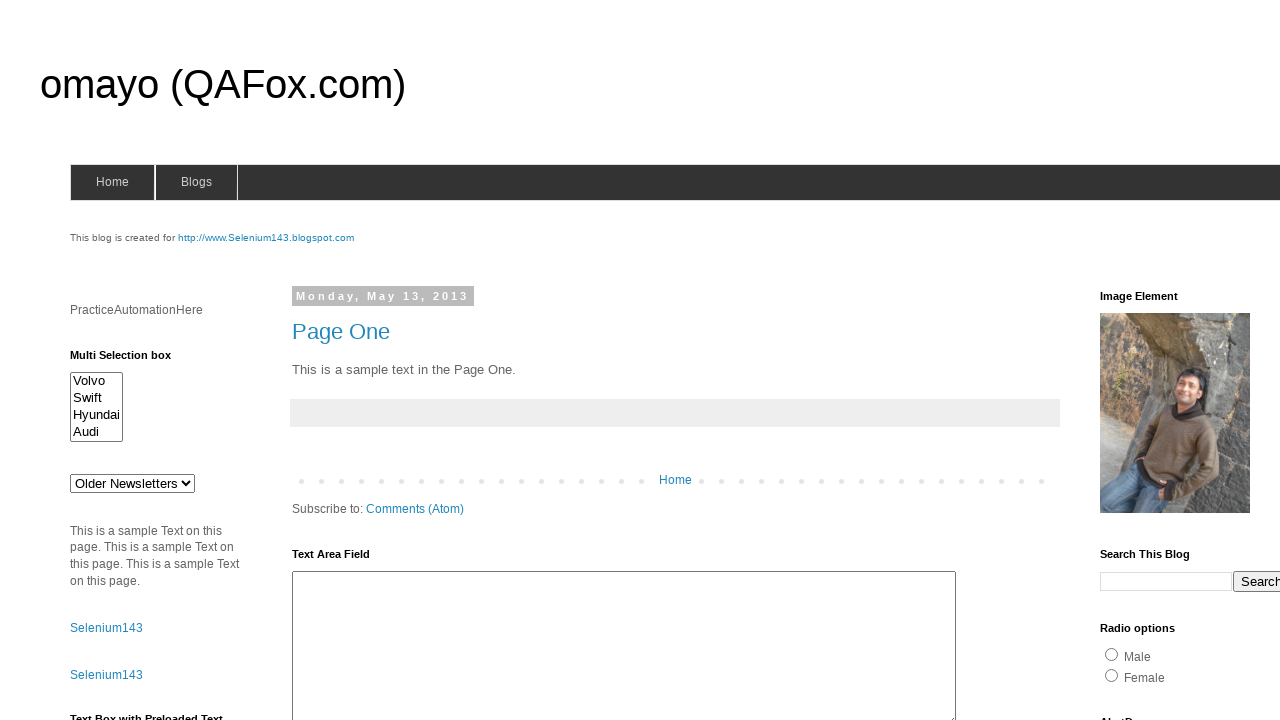

Navigated to https://omayo.blogspot.com/
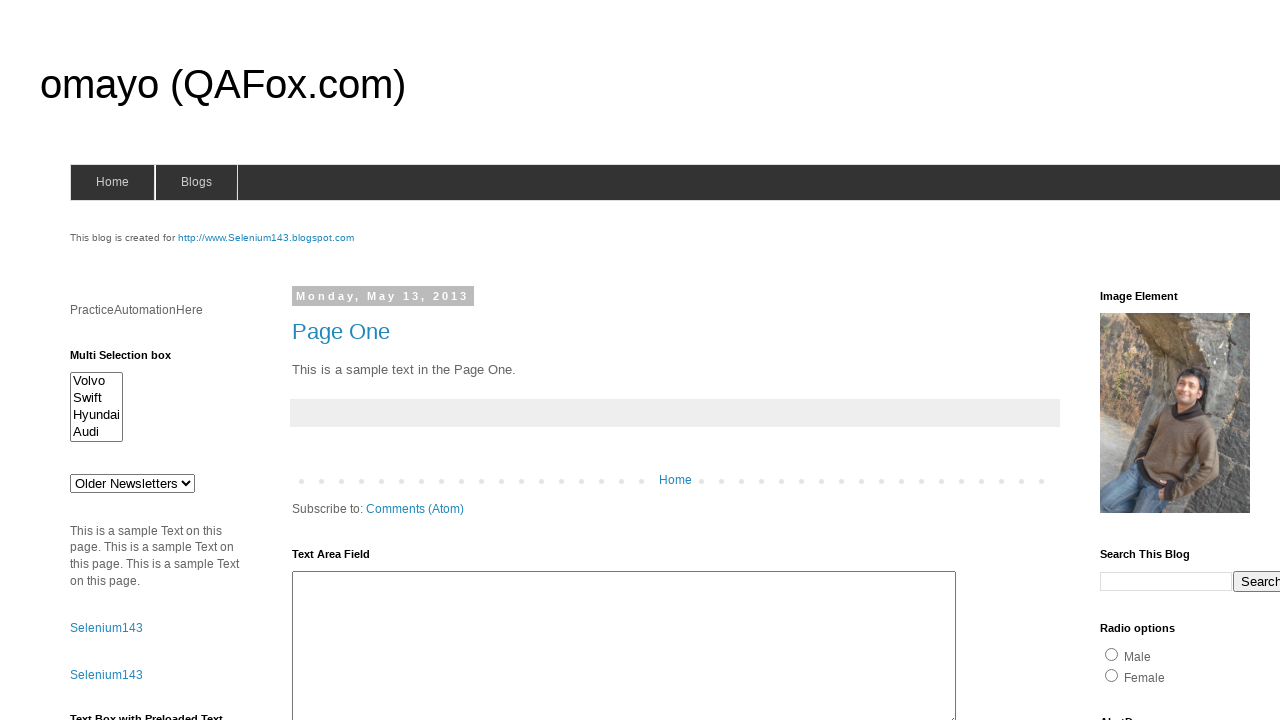

Selected 'doc 1' from SiteMap dropdown by label on select[name='SiteMap']
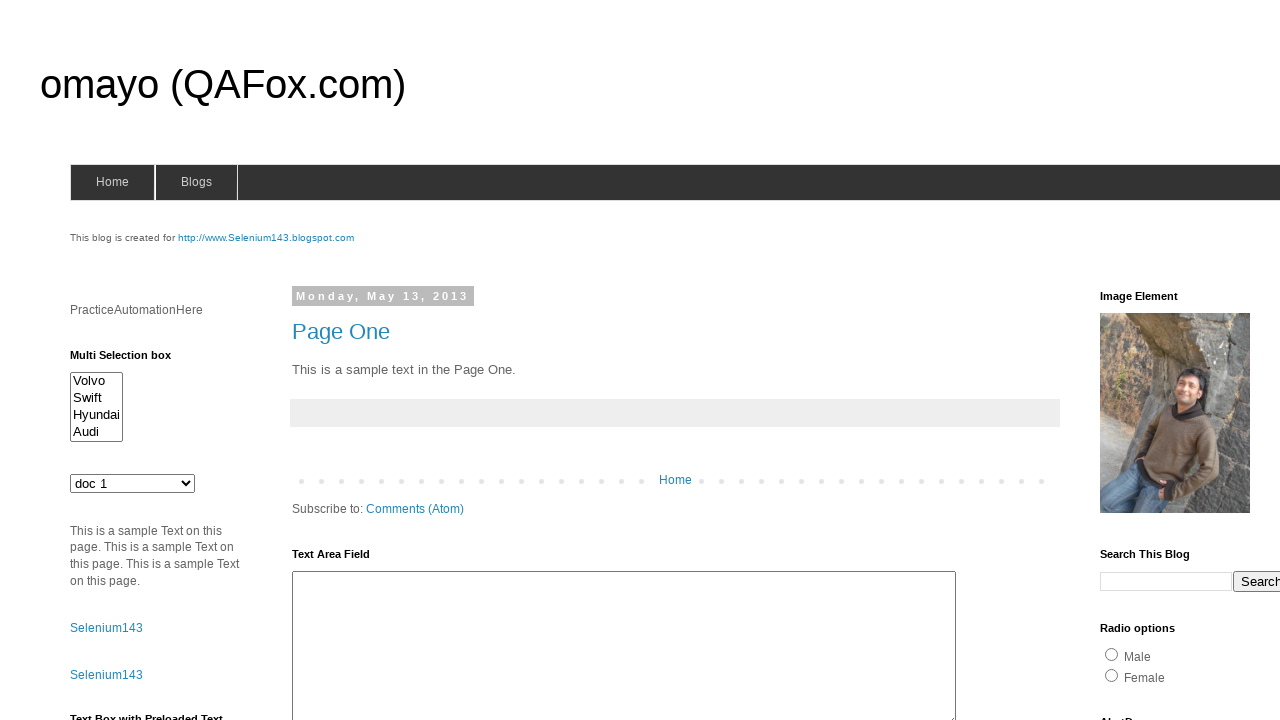

Selected option at index 3 (4th option) from SiteMap dropdown on select[name='SiteMap']
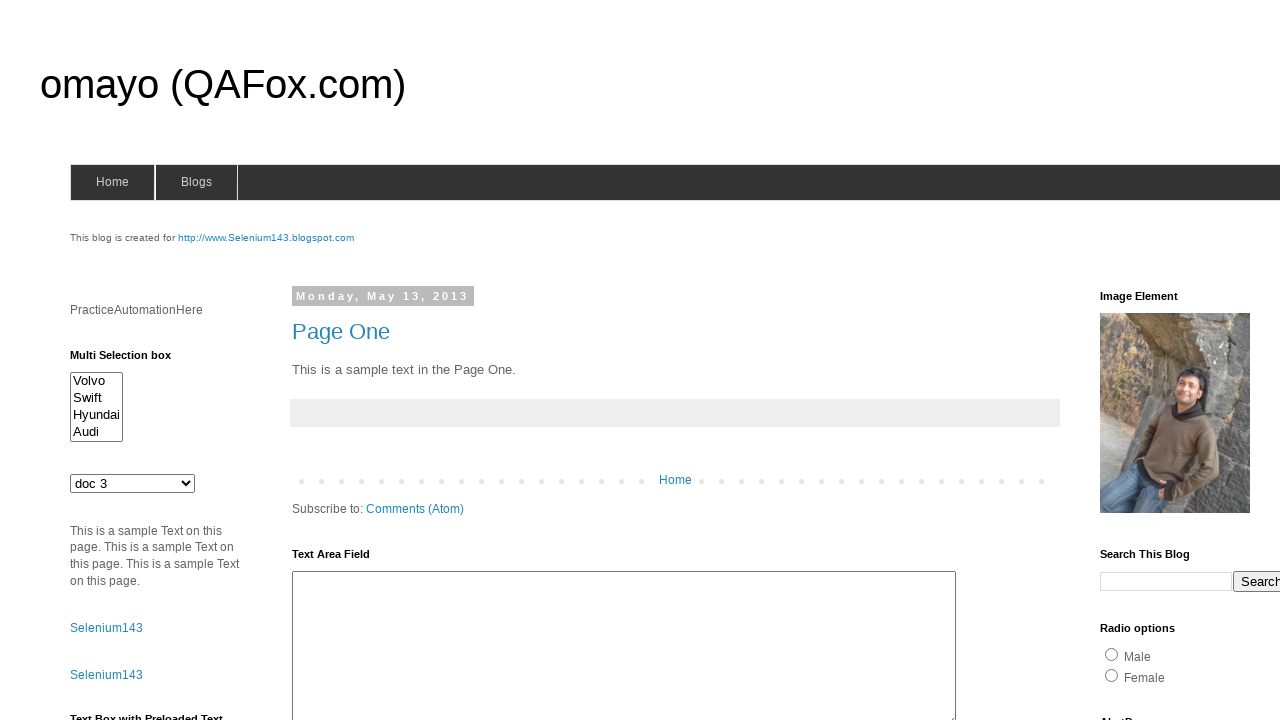

Selected option with value 'mno' from SiteMap dropdown on select[name='SiteMap']
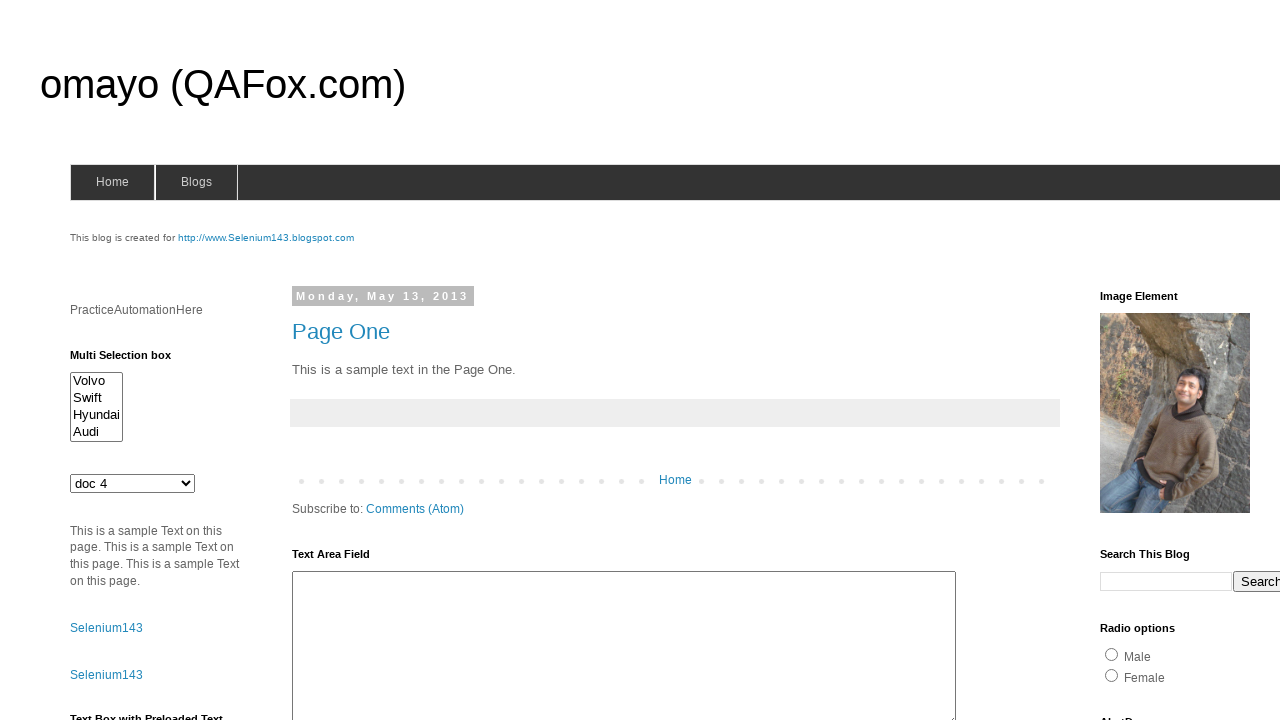

Selected 'Volvo' from multi-select listbox by label on select[id='multiselect1']
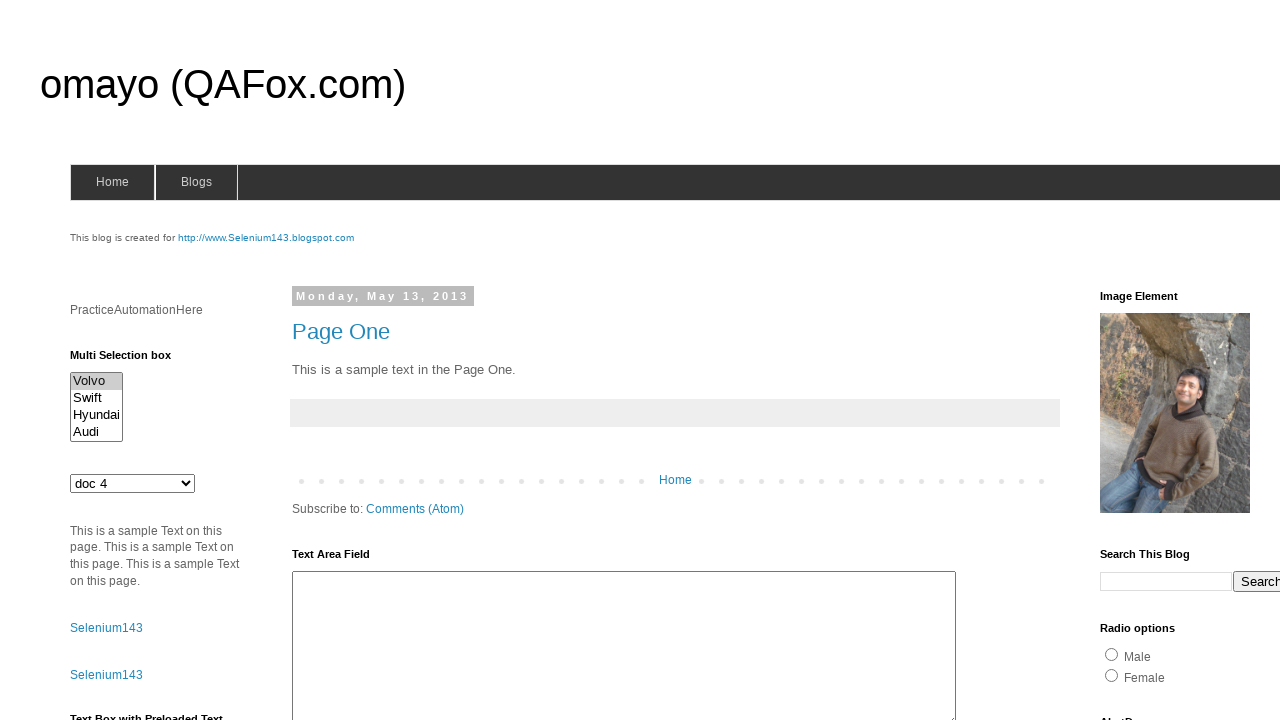

Selected option at index 2 (3rd option) from multi-select listbox on select[id='multiselect1']
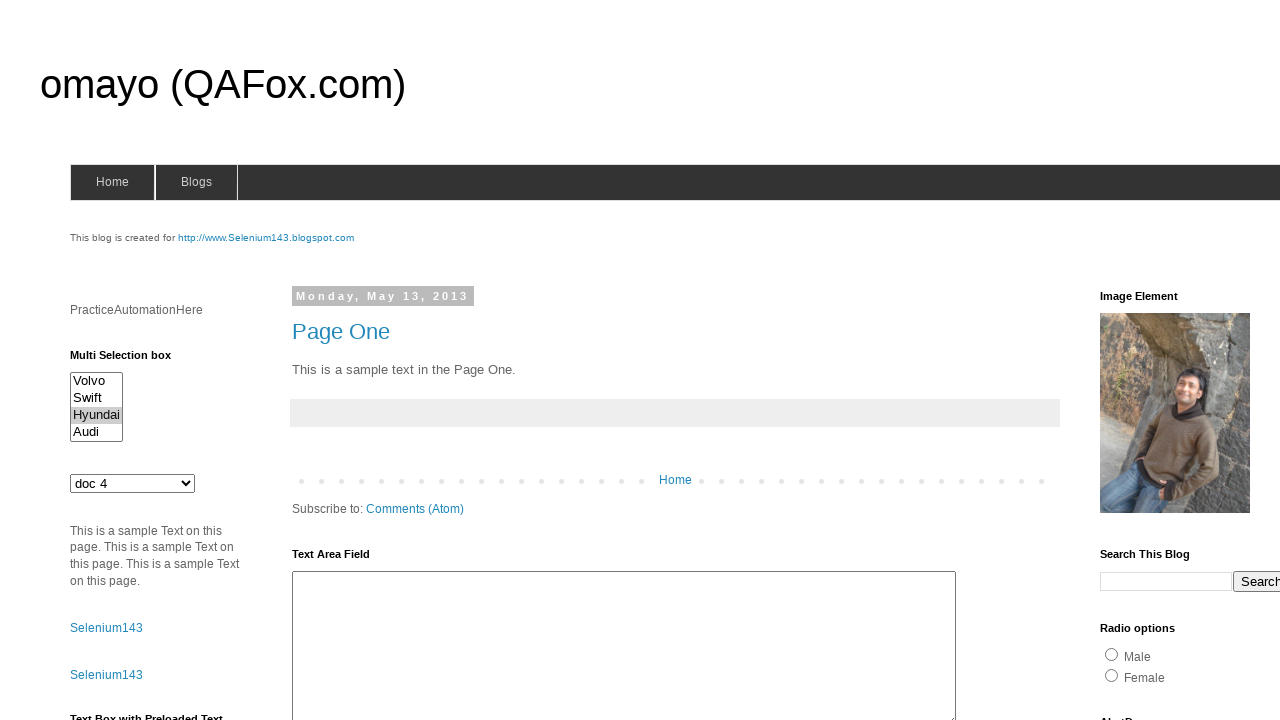

Selected option with value 'audix' from multi-select listbox on select[id='multiselect1']
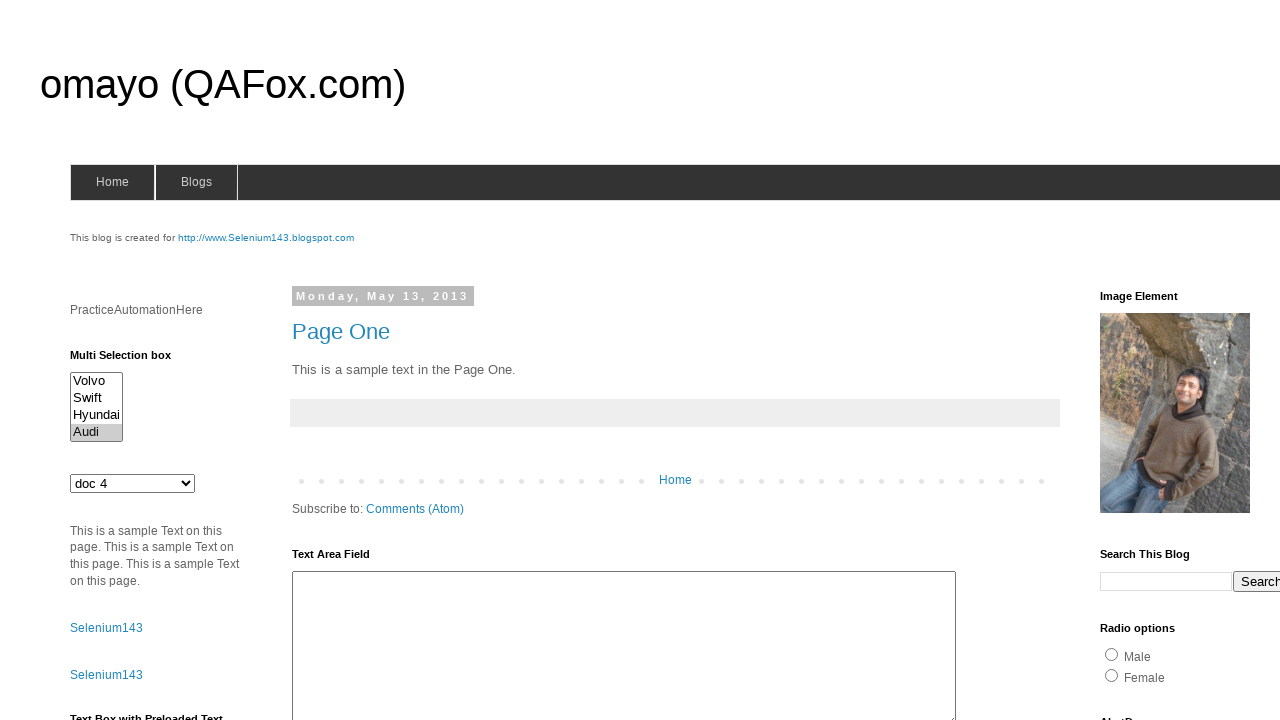

Cleared all selections from multi-select listbox
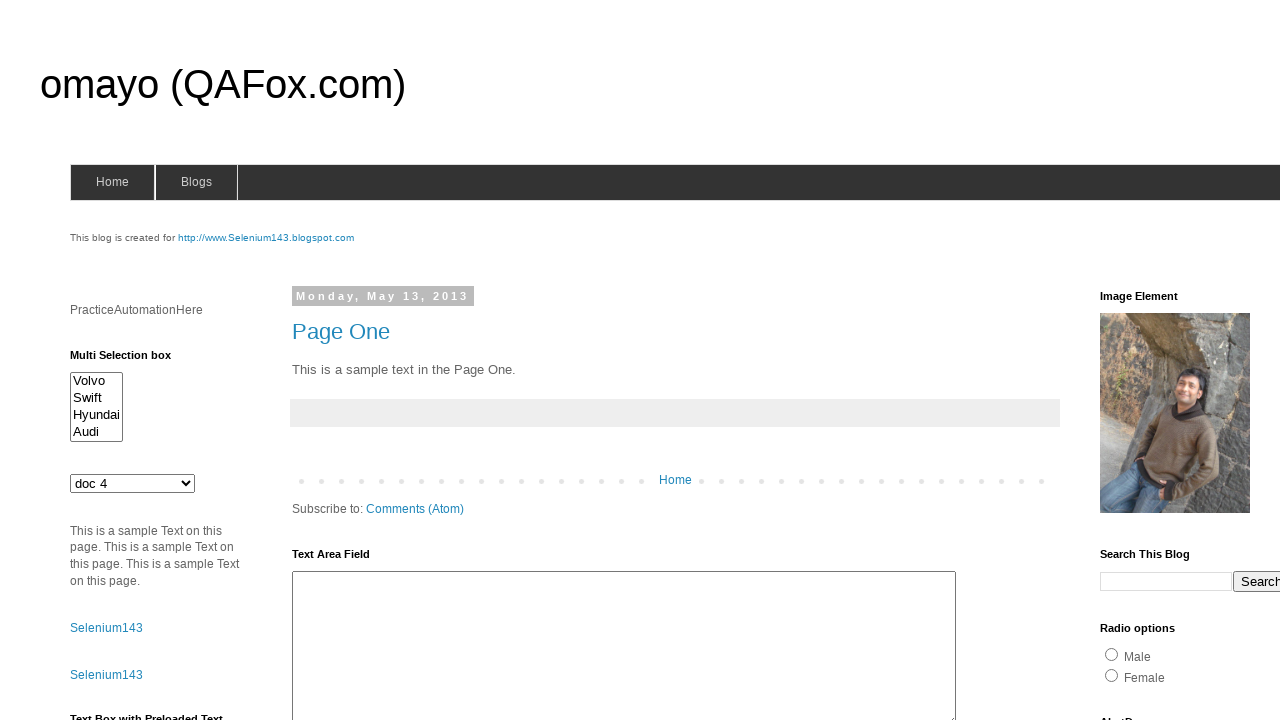

Selected 'Swift' from multi-select listbox by label on select[id='multiselect1']
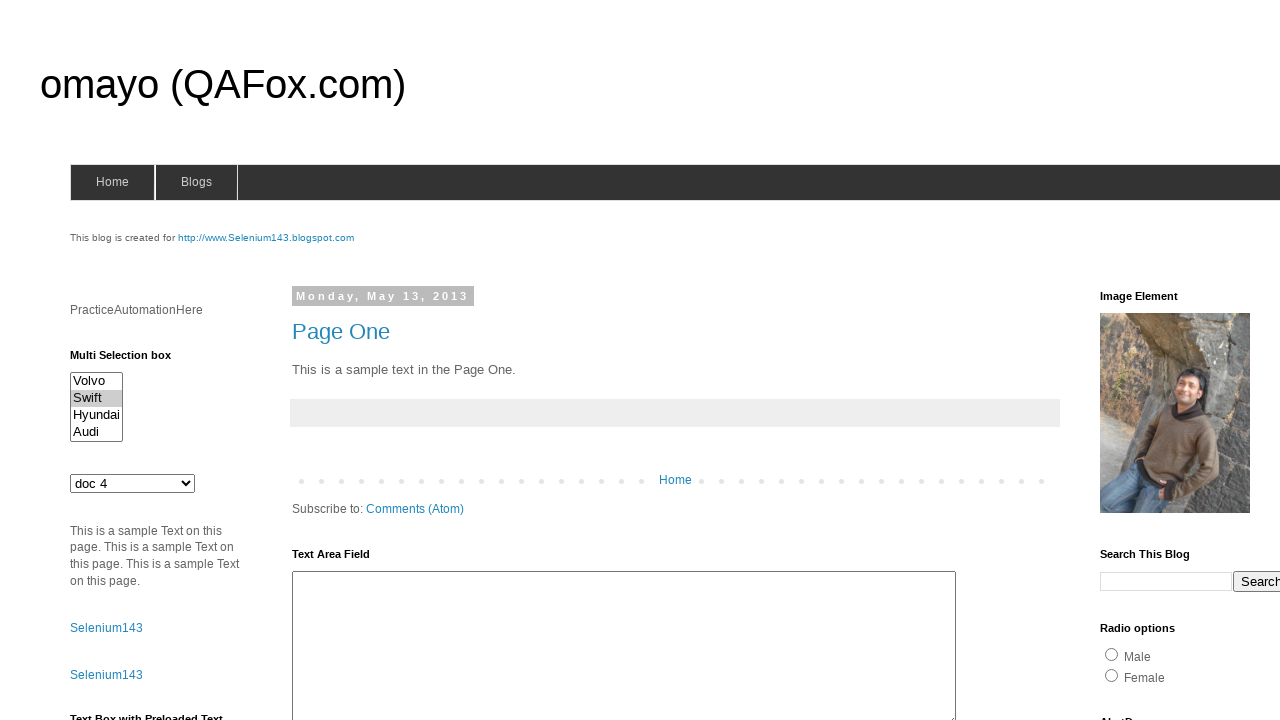

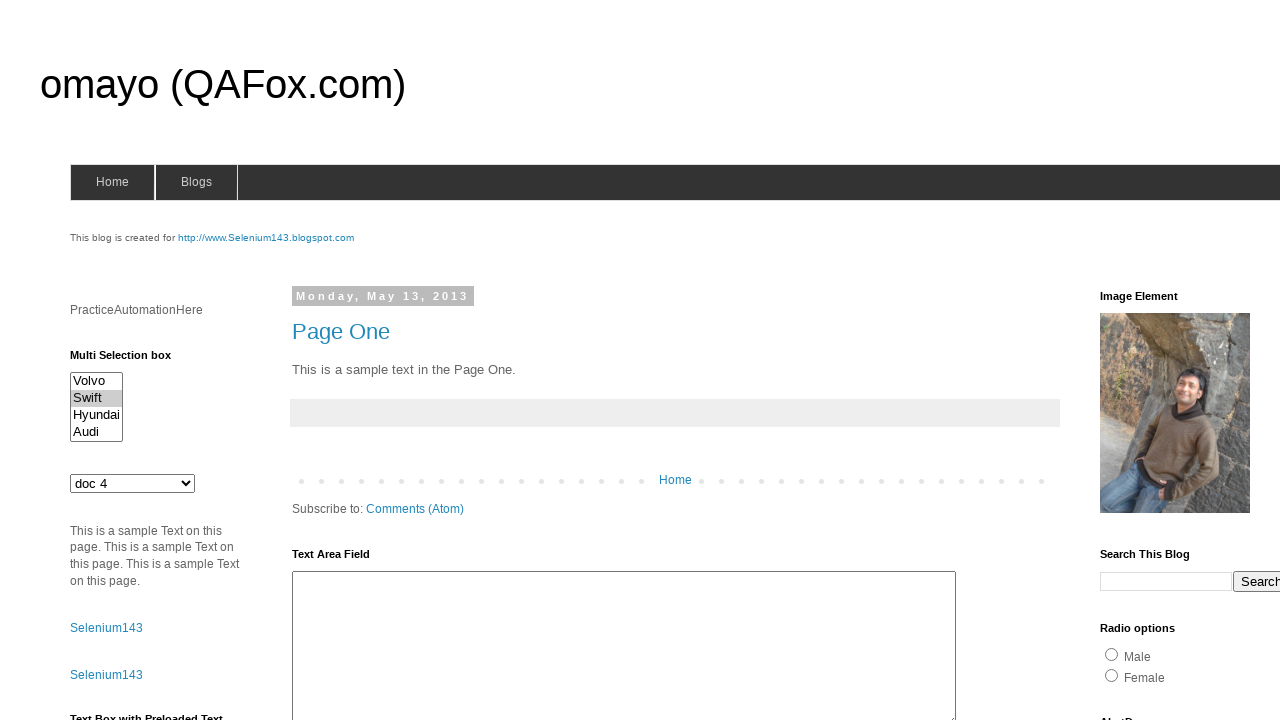